Tests removing a book from favorites by clicking the star icon twice and verifying it no longer appears in the "Mina böcker" section.

Starting URL: https://tap-ht24-testverktyg.github.io/exam-template/

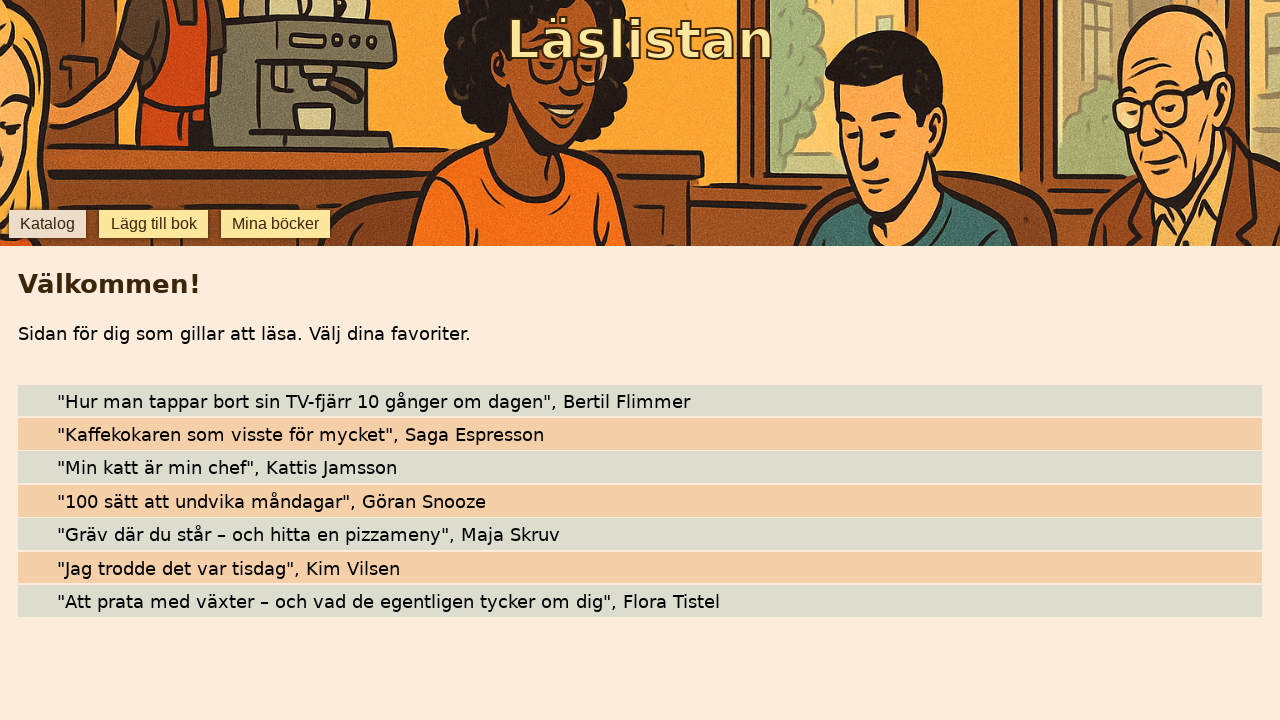

Clicked star icon to add '100 sätt att undvika måndagar' to favorites at (40, 501) on [data-testid='star-100 sätt att undvika måndagar']
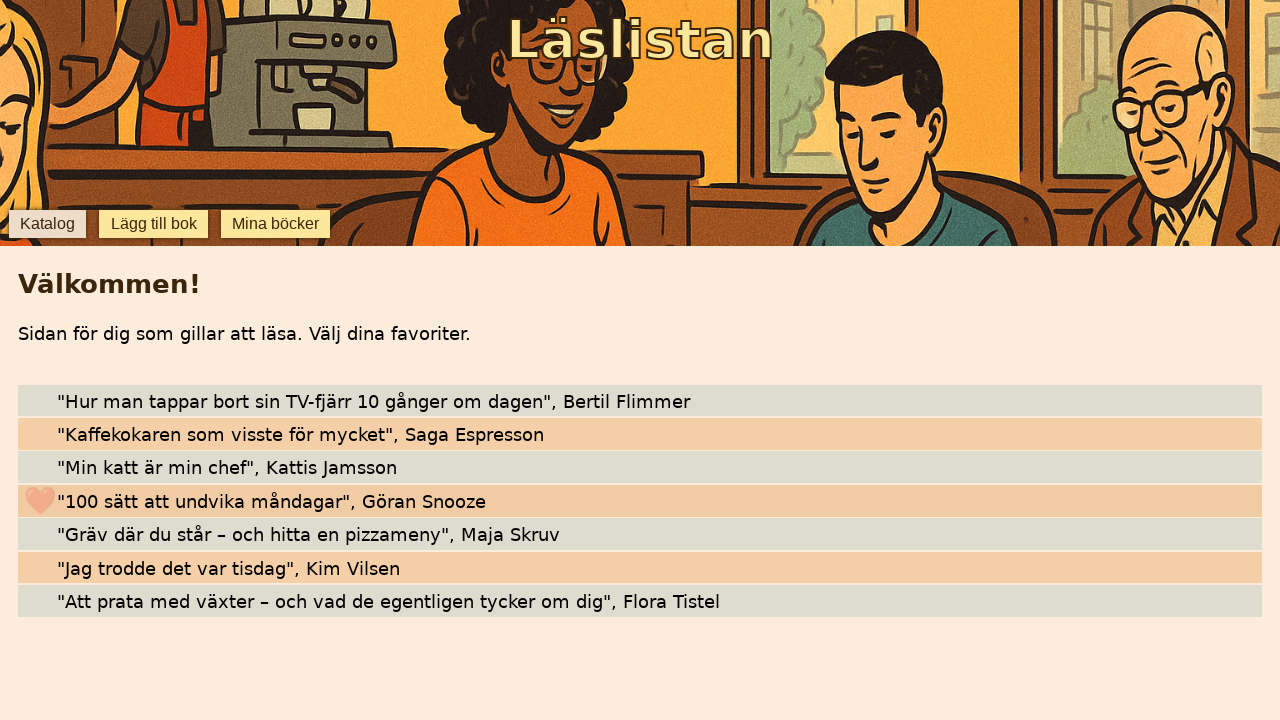

Clicked star icon again to remove '100 sätt att undvika måndagar' from favorites at (40, 501) on [data-testid='star-100 sätt att undvika måndagar']
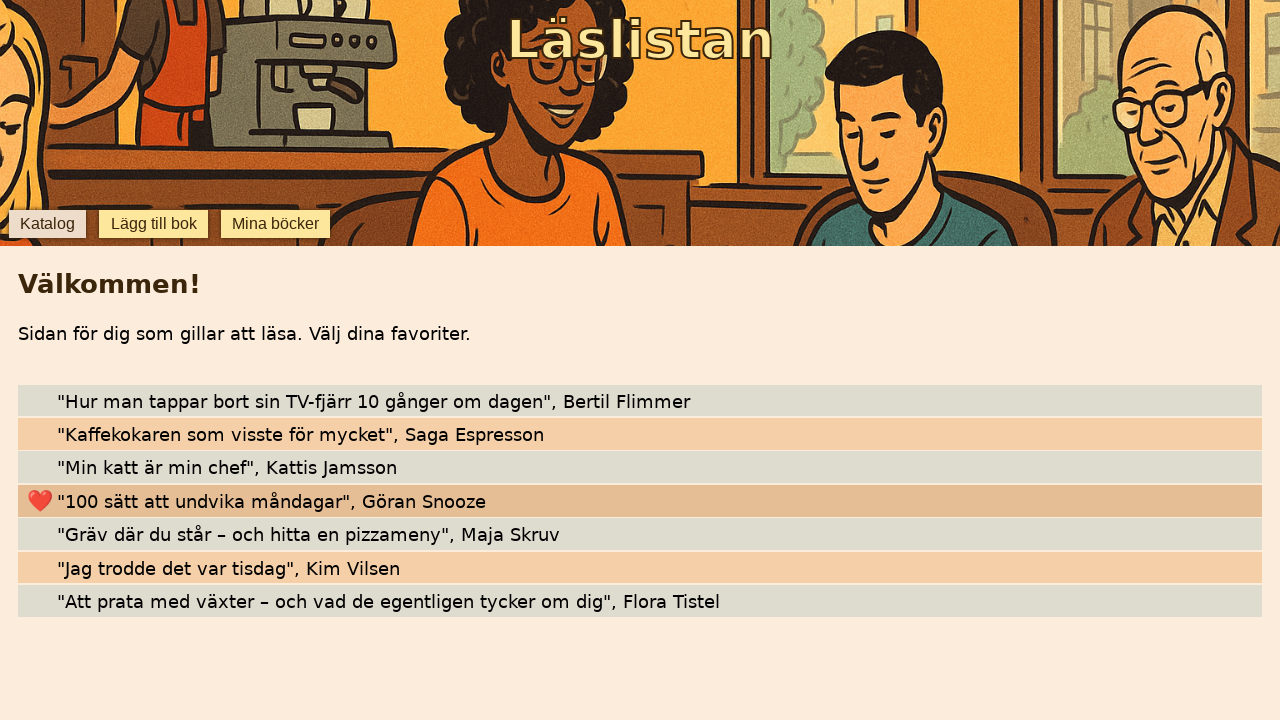

Clicked 'Mina böcker' button to navigate to favorites section at (276, 224) on internal:role=button[name="mina böcker"i]
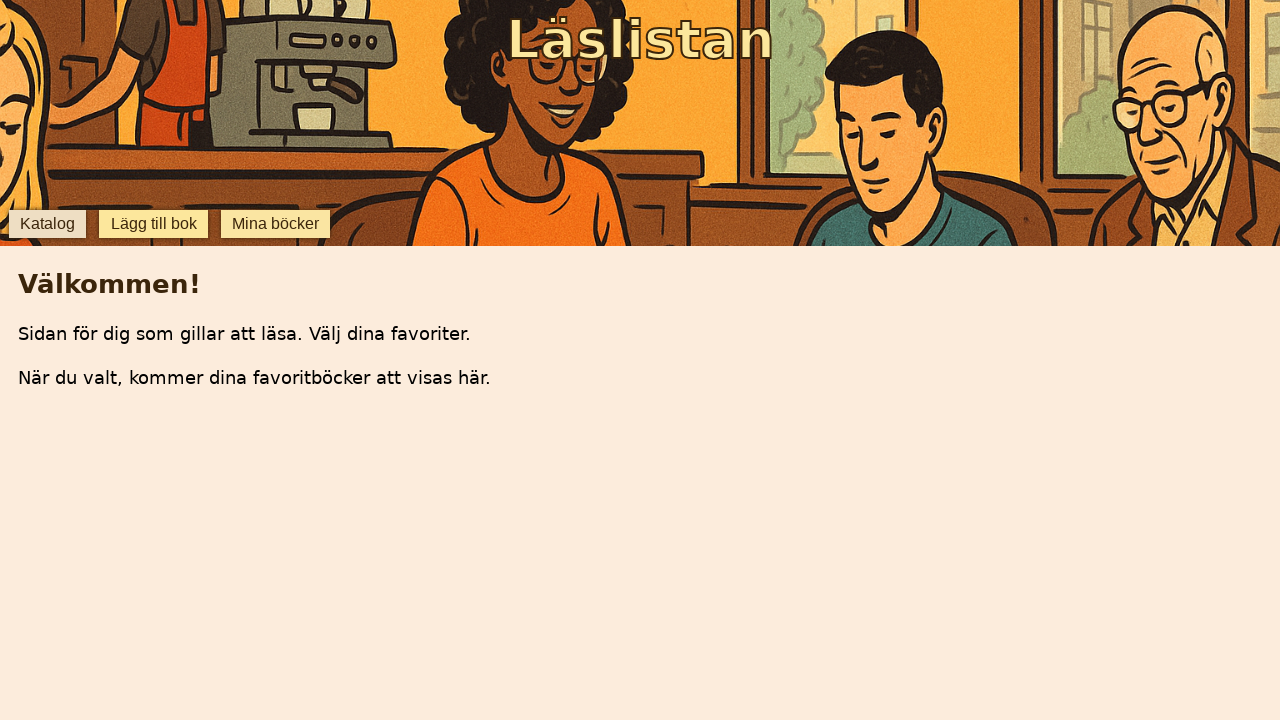

Verified that '100 sätt att undvika måndagar' is no longer visible in Mina böcker
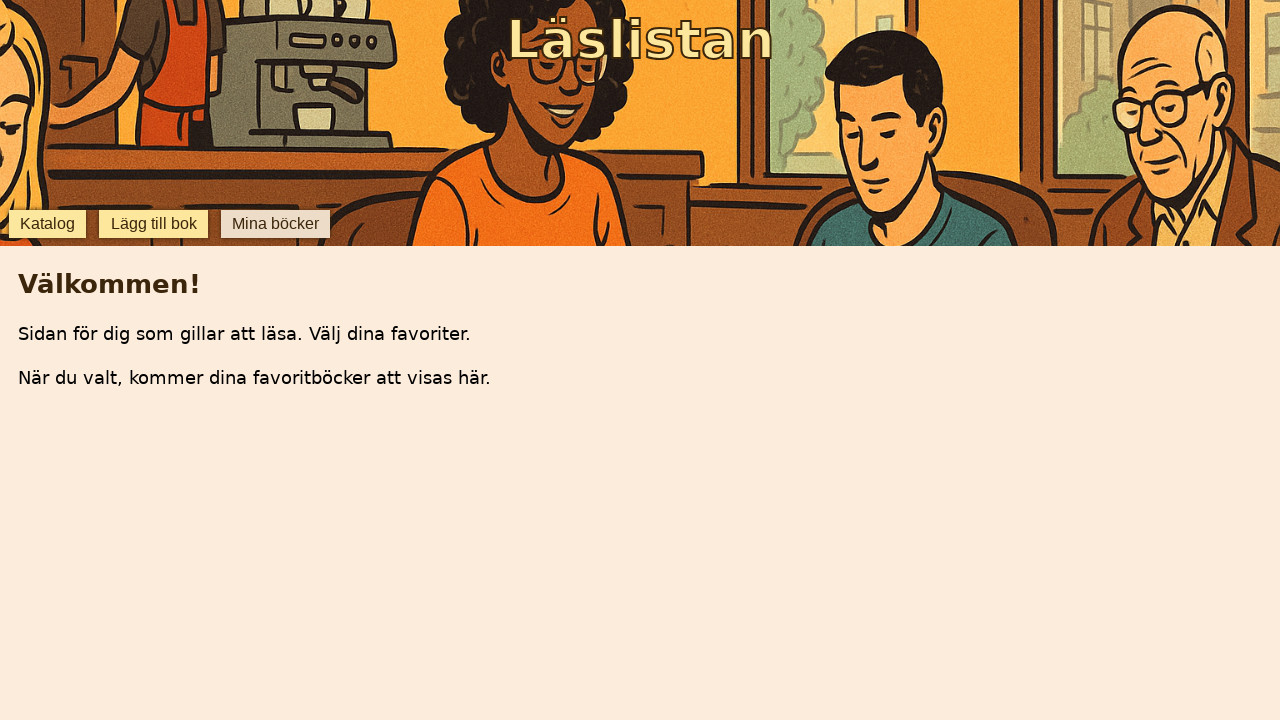

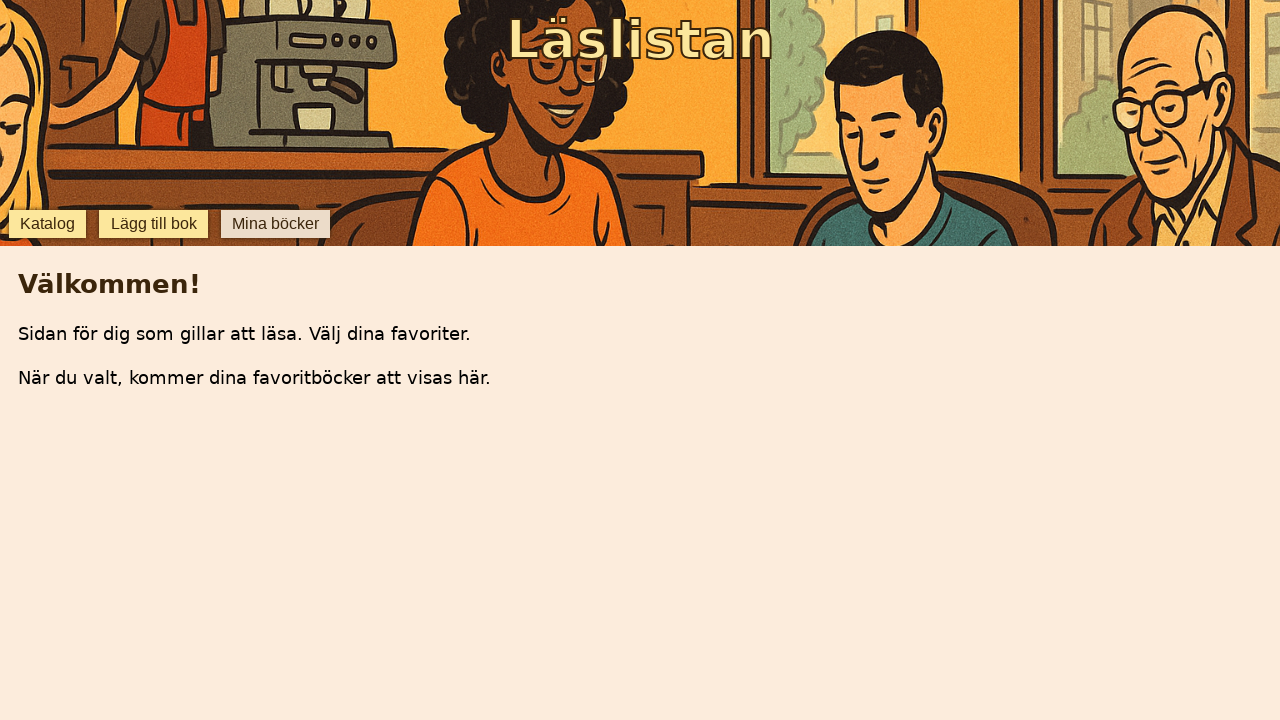